Tests the student registration form by filling in first name, last name, selecting gender, entering phone number, and submitting

Starting URL: https://demoqa.com/automation-practice-form

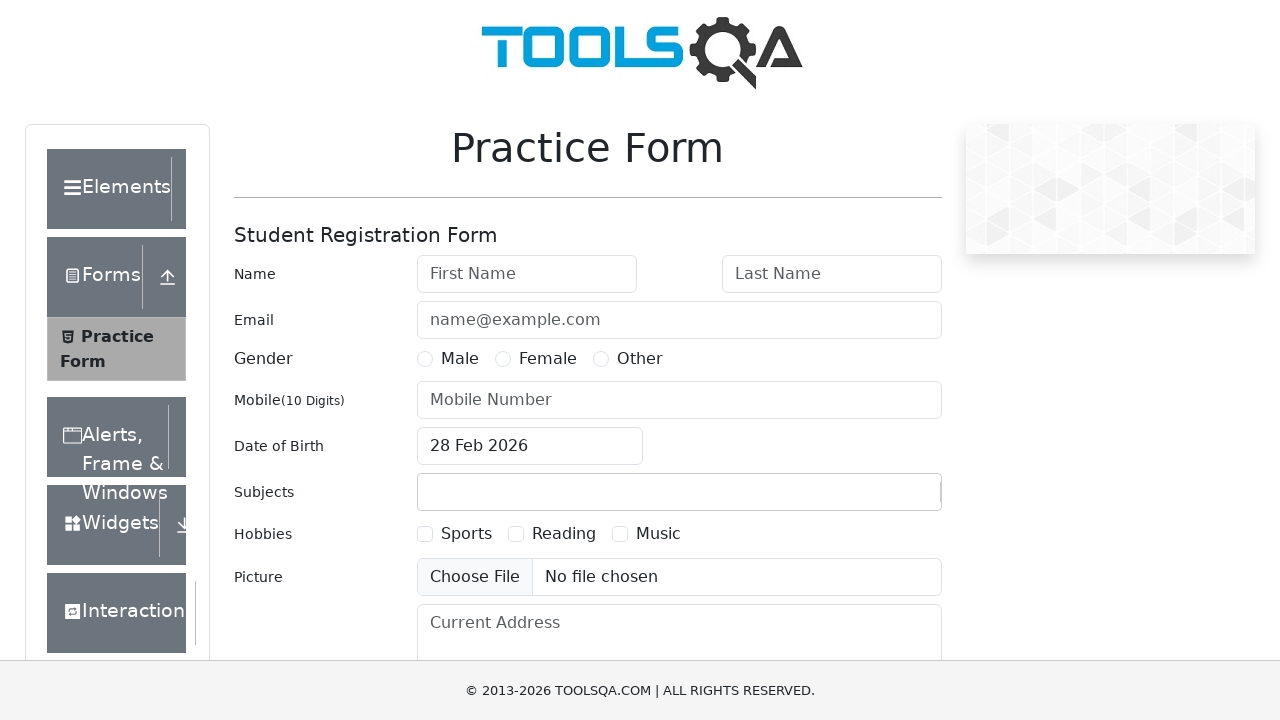

Filled first name field with 'Oleg' on input#firstName
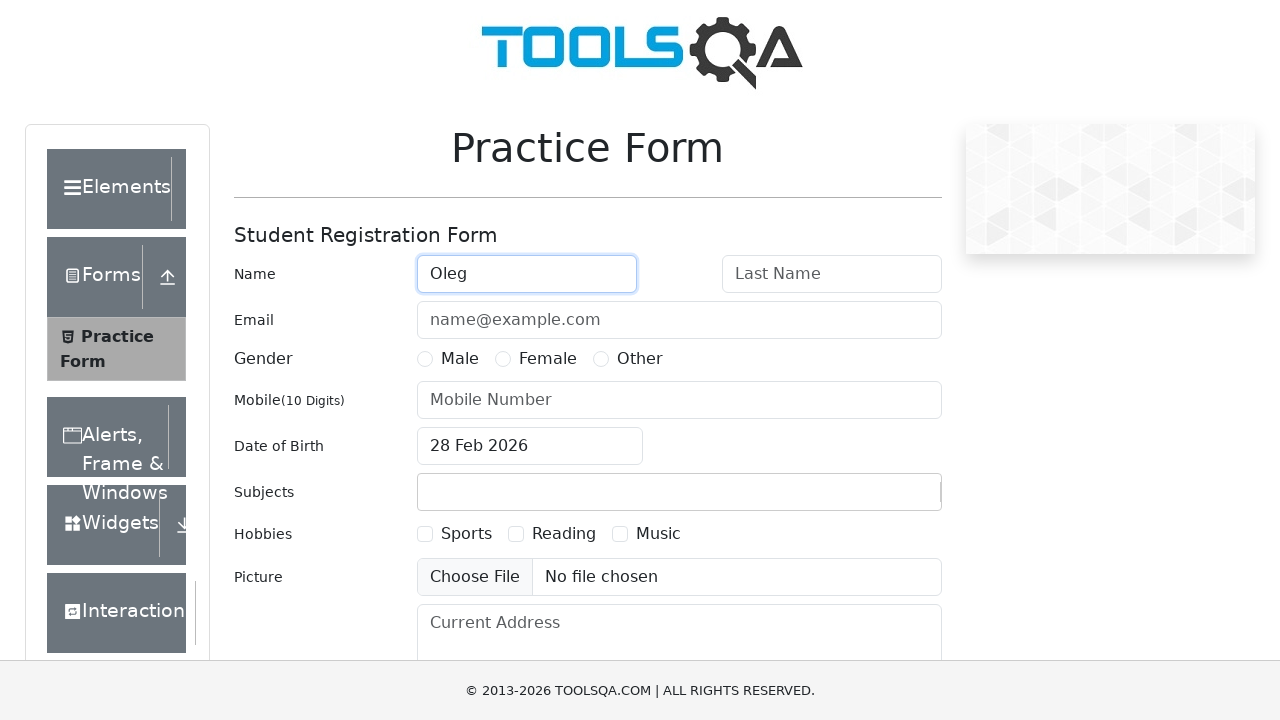

Filled last name field with 'Komarov' on input#lastName
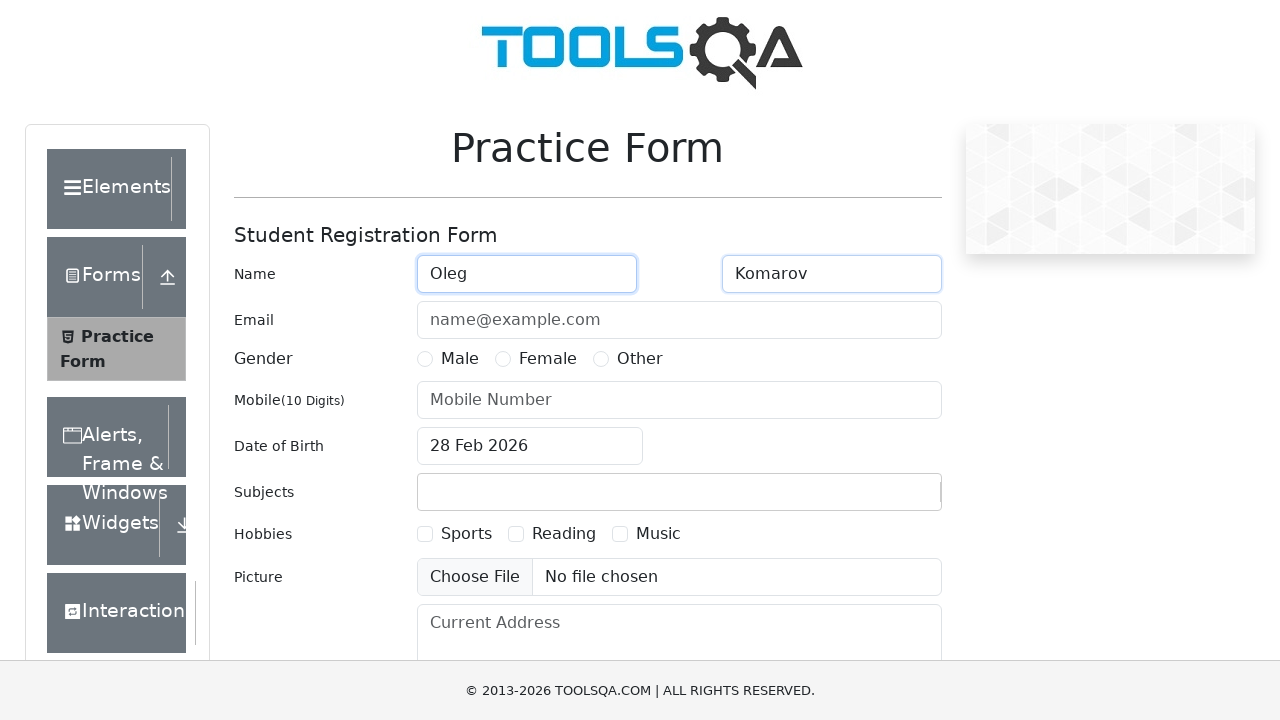

Selected Male gender radio button at (460, 359) on label[for='gender-radio-1']
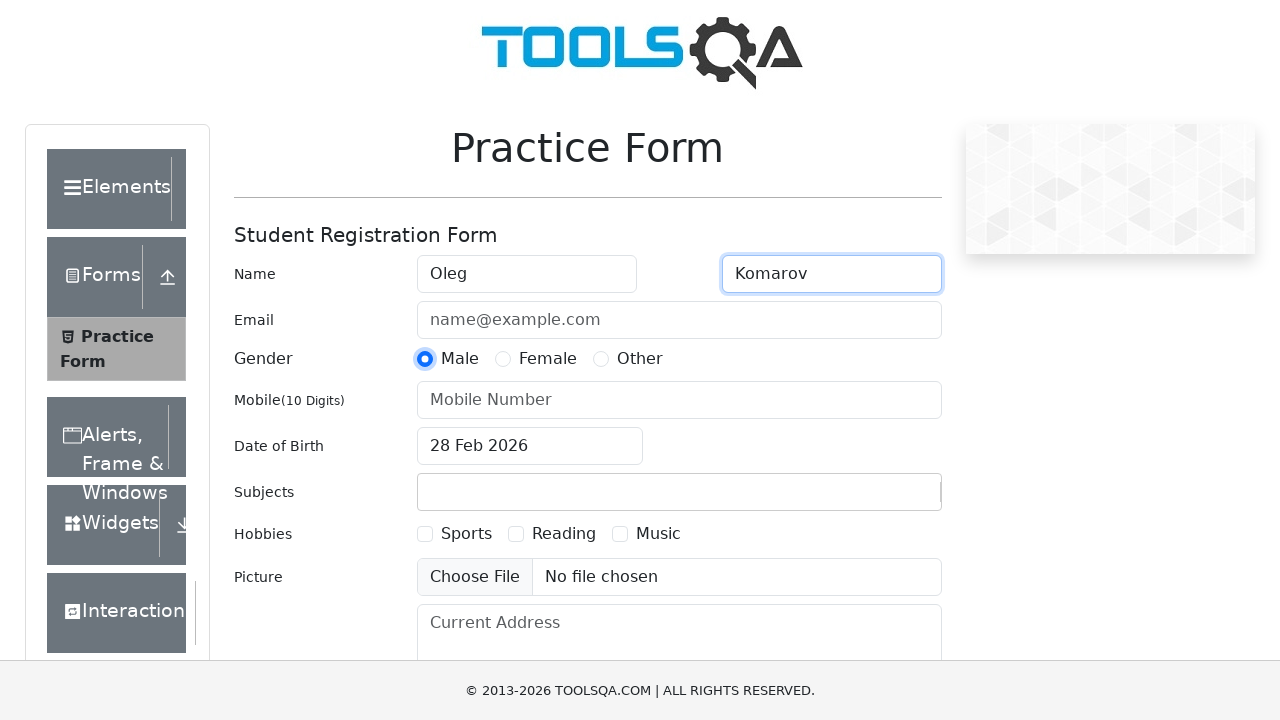

Filled phone number field with '89991114488' on input#userNumber
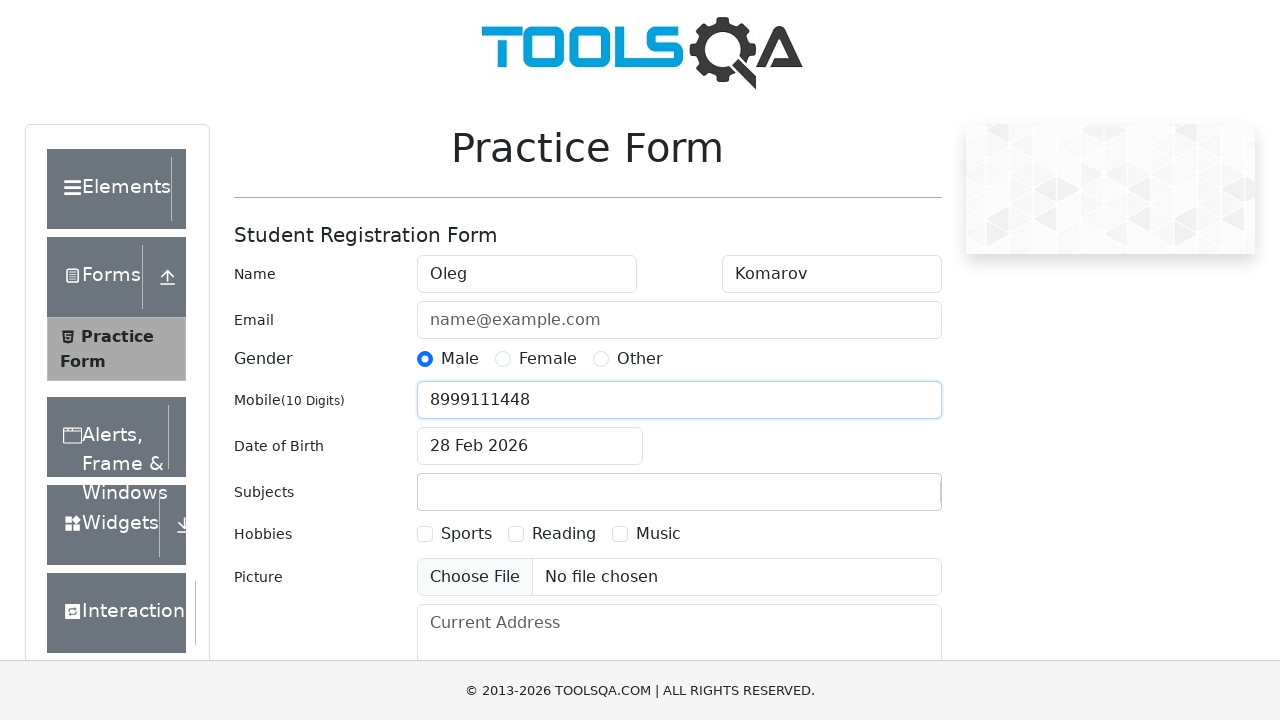

Clicked submit button to register student at (885, 499) on #submit
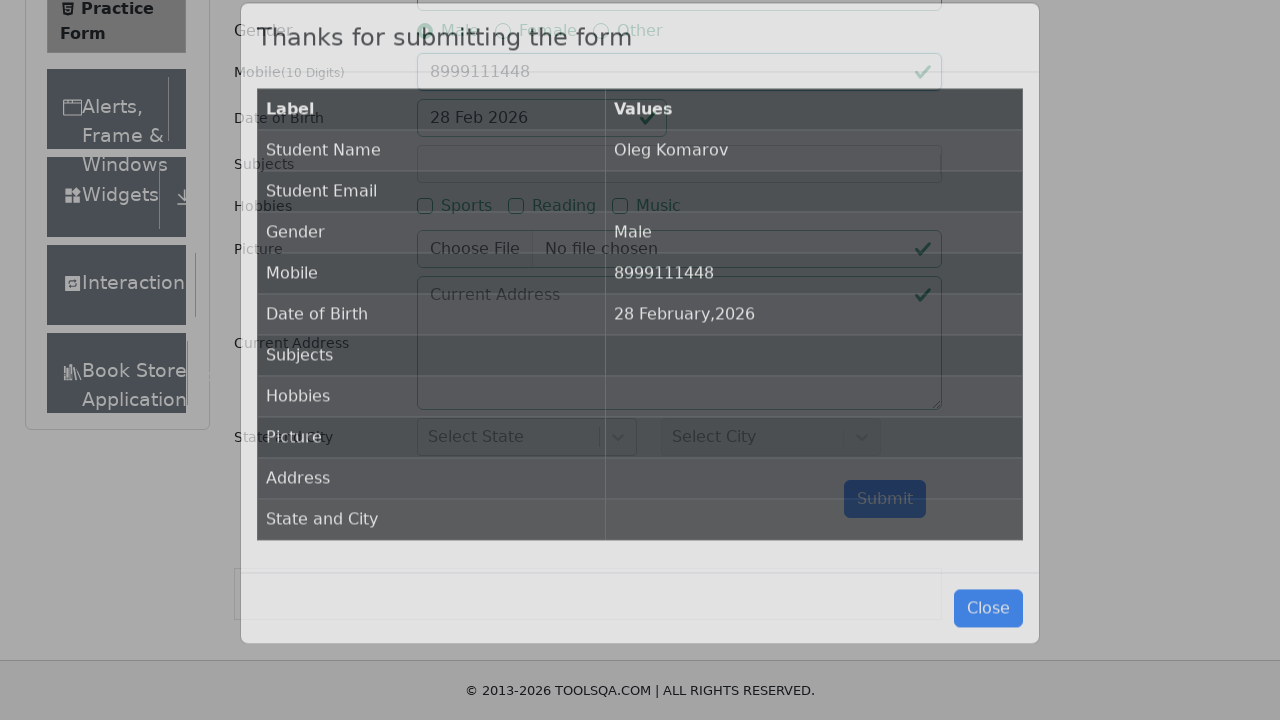

Registration results appeared on page
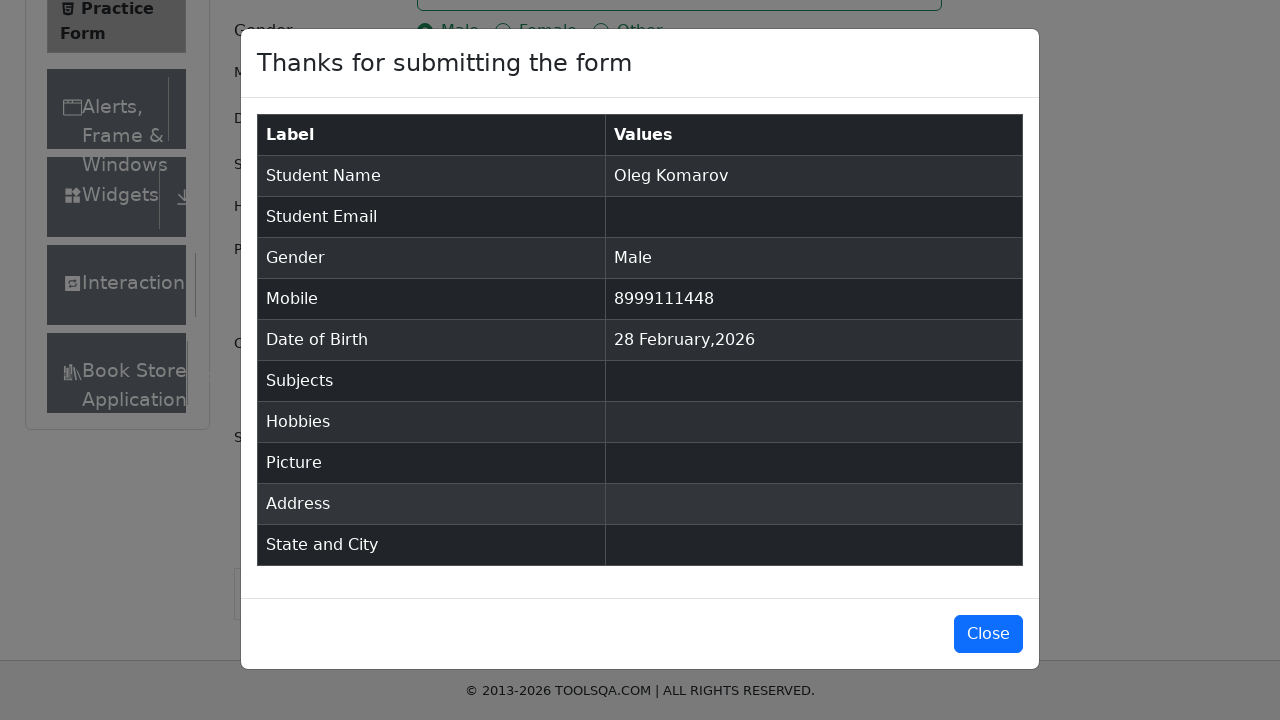

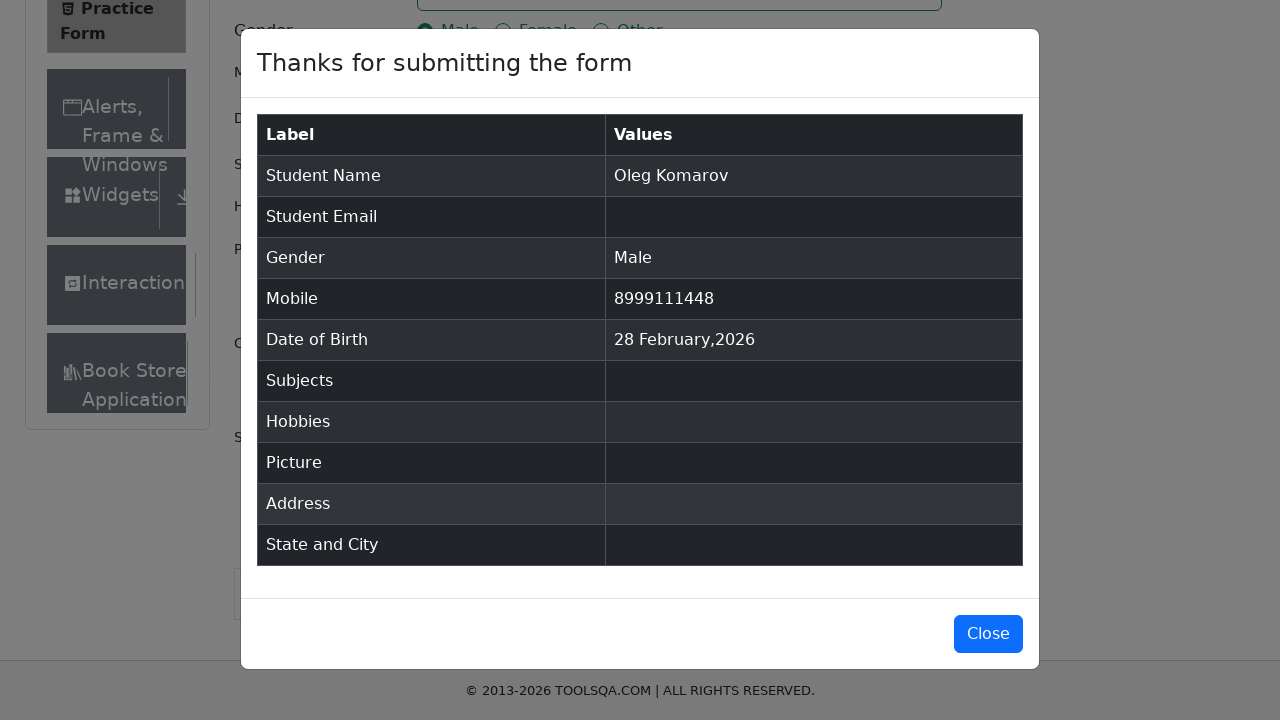